Tests window switching functionality by clicking a link that opens a new window, switching to verify the new window content, closing it, and switching back to verify the original window content.

Starting URL: https://the-internet.herokuapp.com/windows

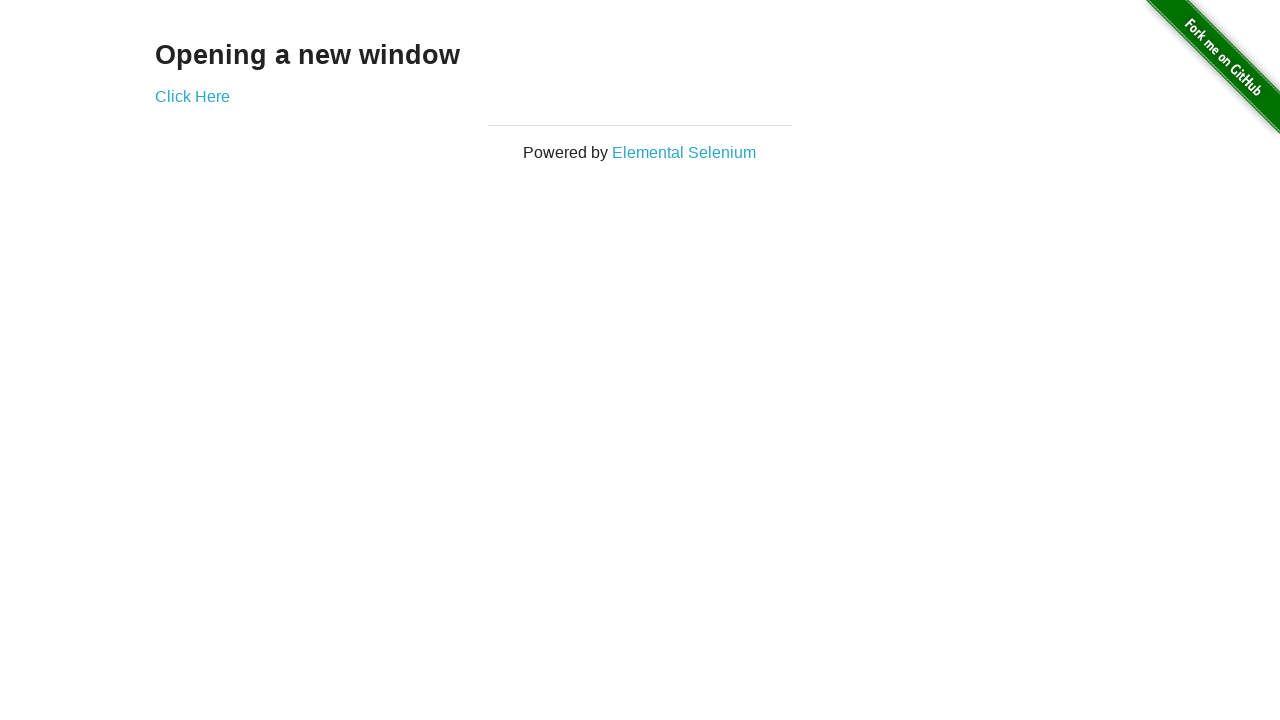

Clicked link to open a new window at (192, 96) on a[href='/windows/new']
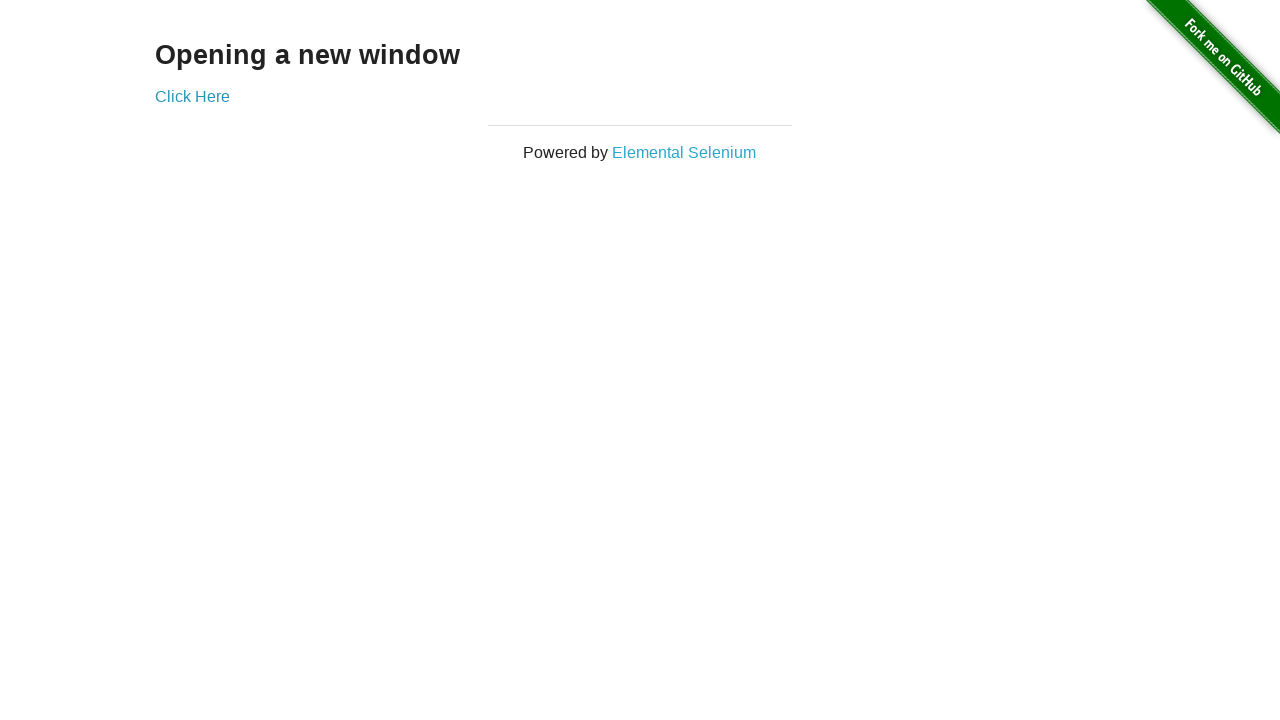

New window opened and captured
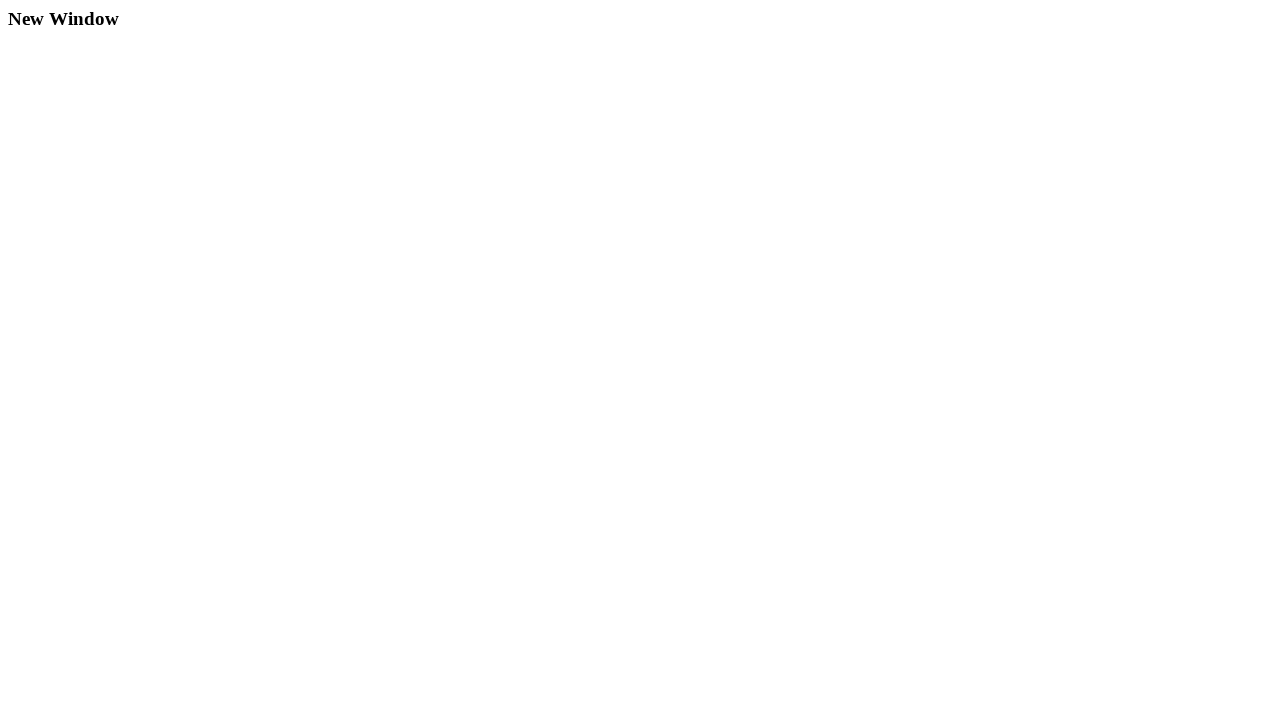

New window page loaded
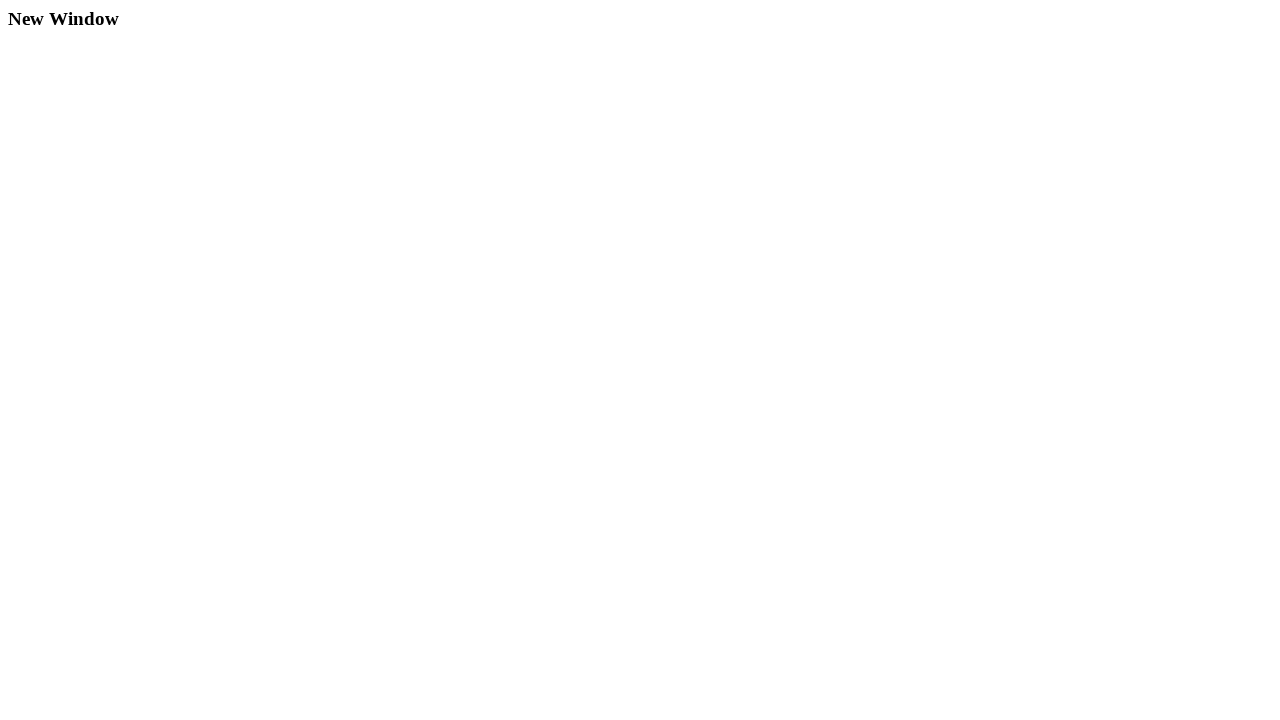

H3 heading element appeared in new window
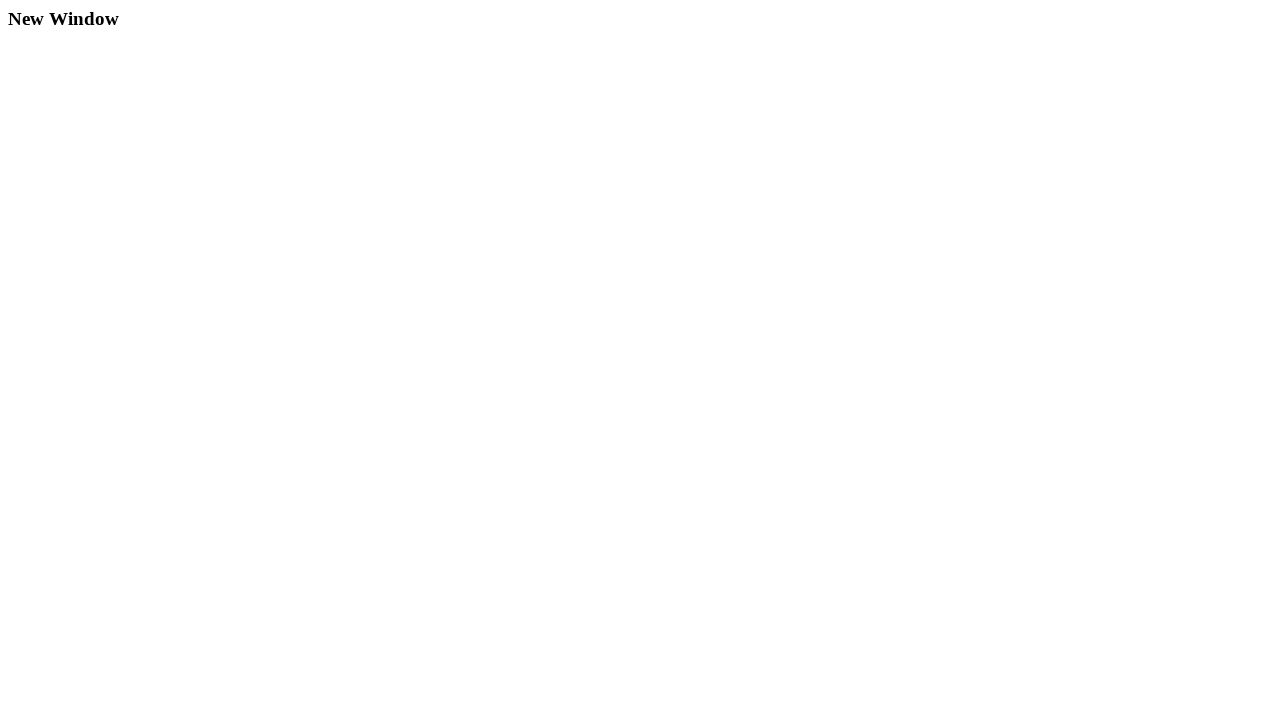

Verified 'New Window' text in new window heading
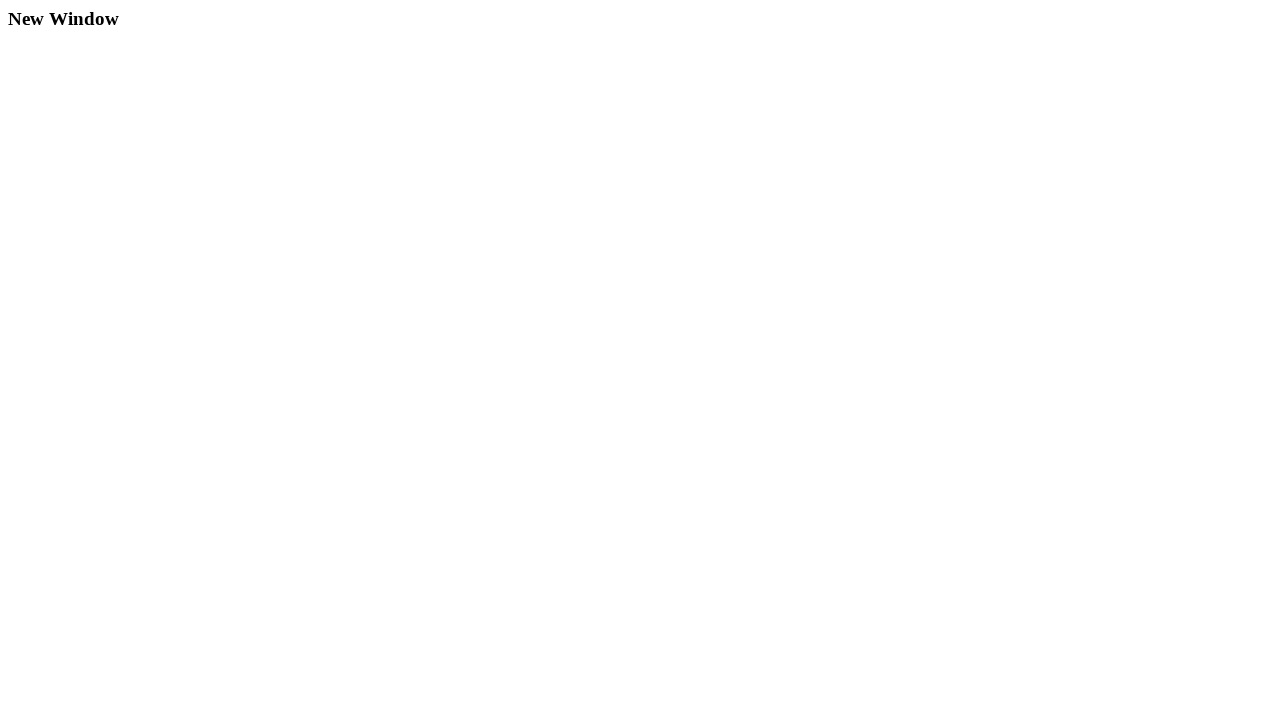

Closed the new window
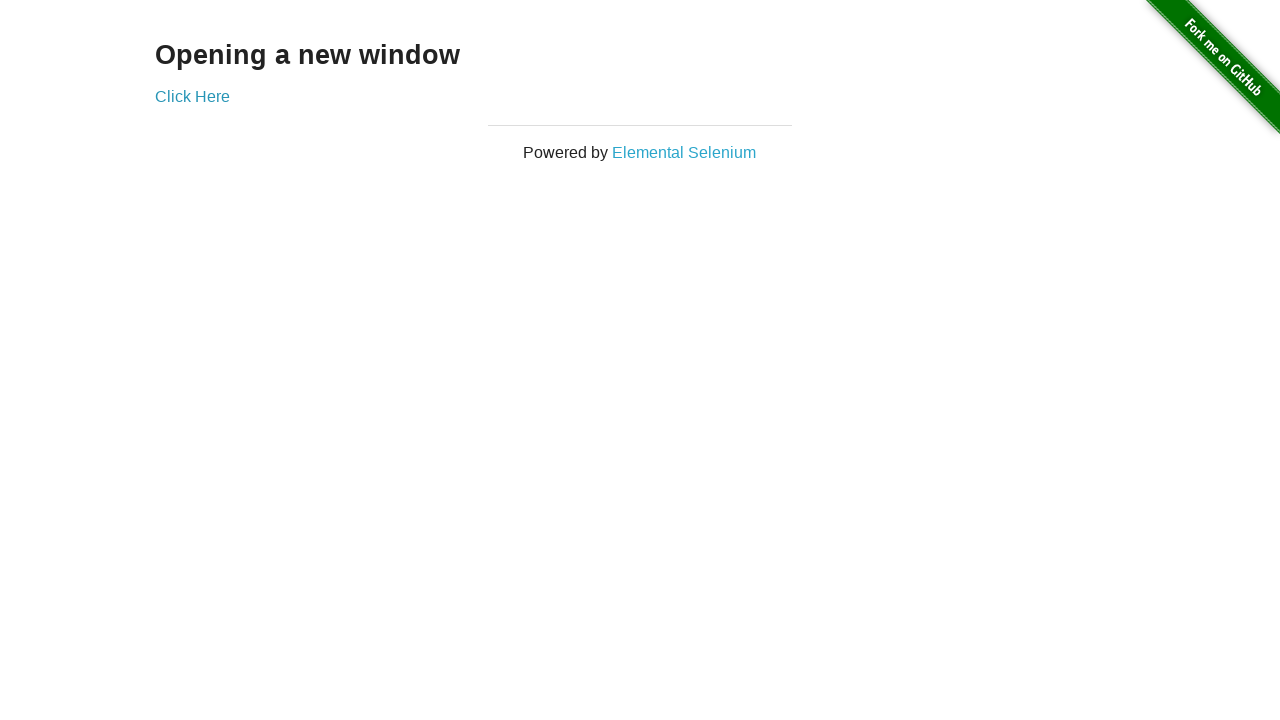

H3 heading element appeared in original window
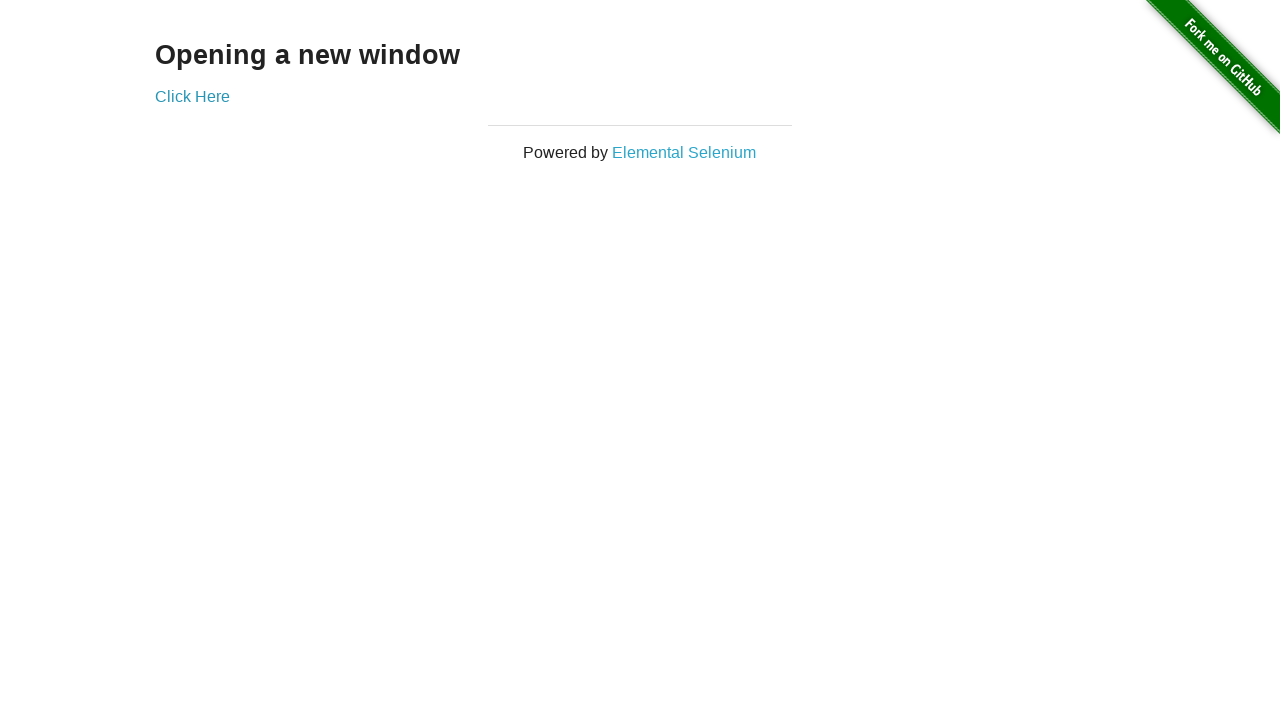

Verified 'Opening a new window' text in original window heading
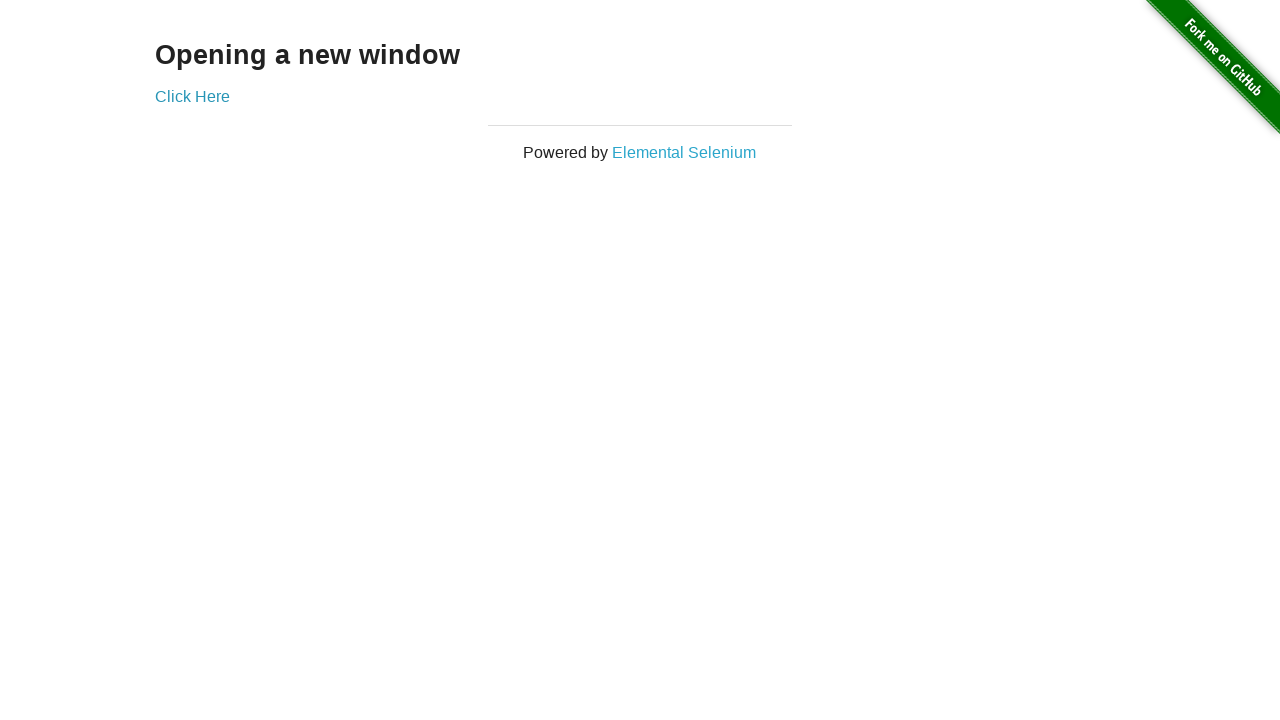

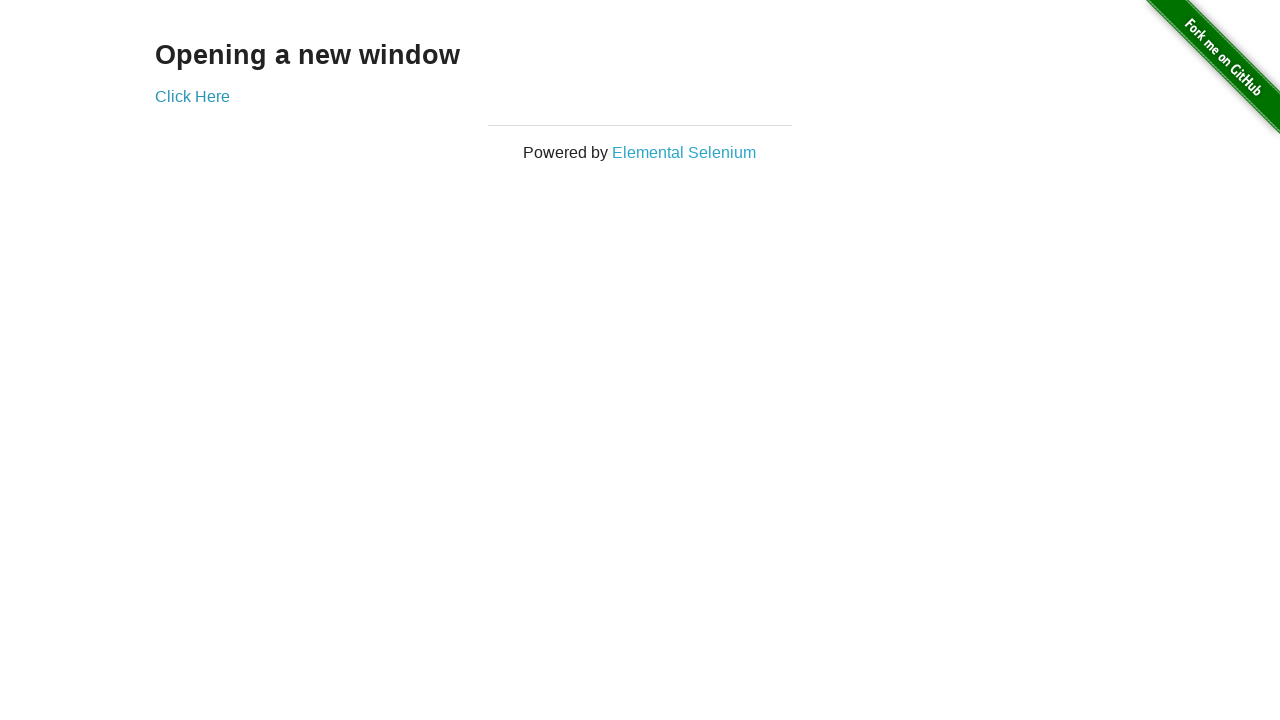